Tests JavaScript prompt alert handling by clicking a button to trigger a prompt, entering text into it, and accepting the alert

Starting URL: https://v1.training-support.net/selenium/javascript-alerts

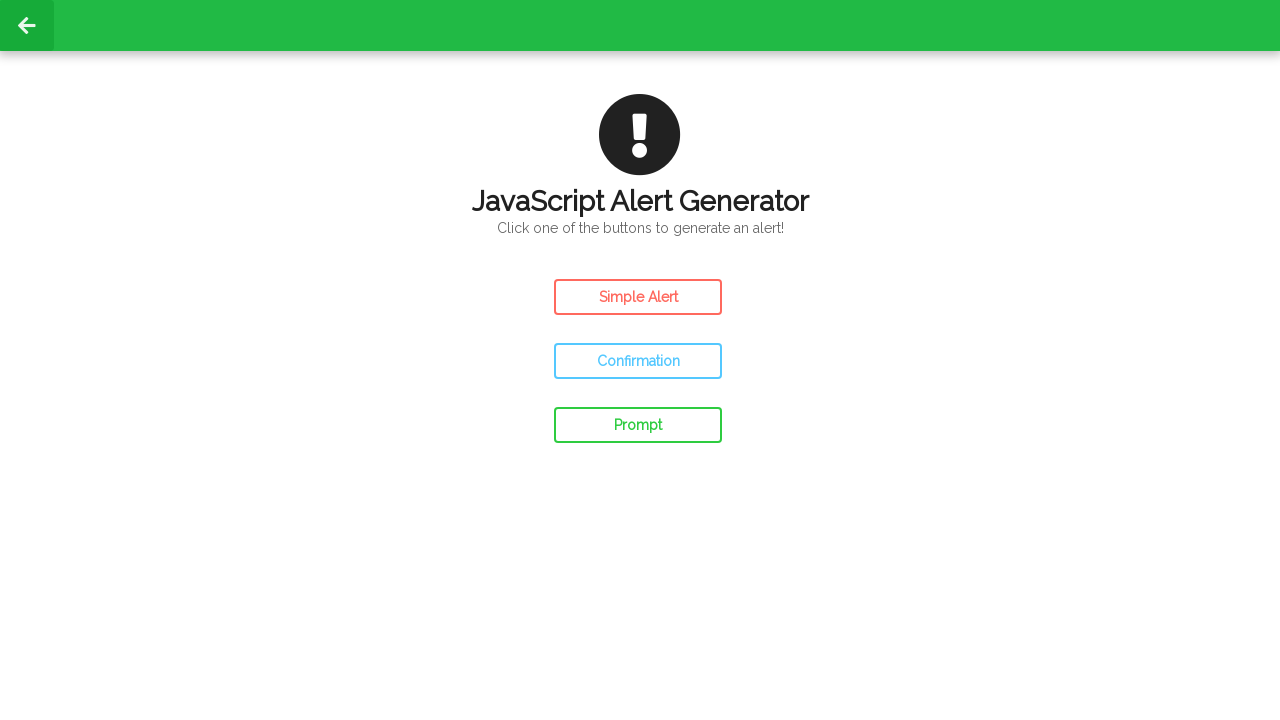

Set up dialog handler to accept prompt with 'Python' text
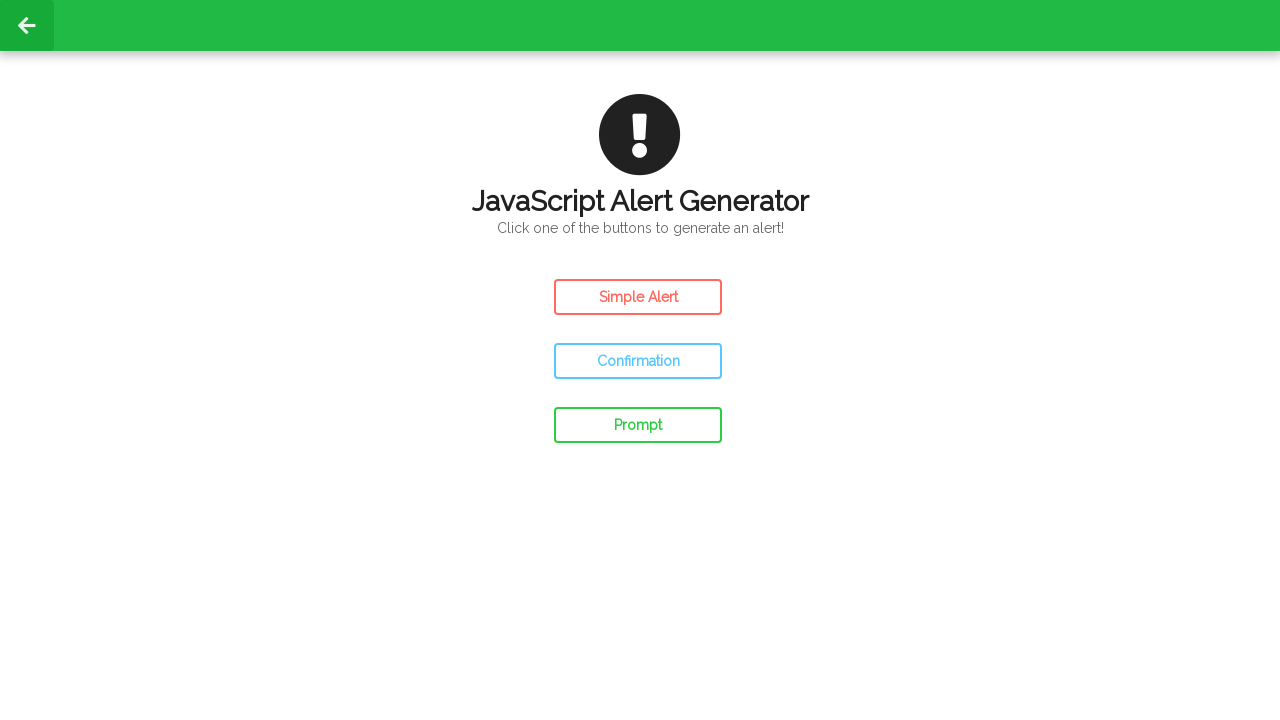

Clicked prompt button to trigger JavaScript prompt alert at (638, 425) on #prompt
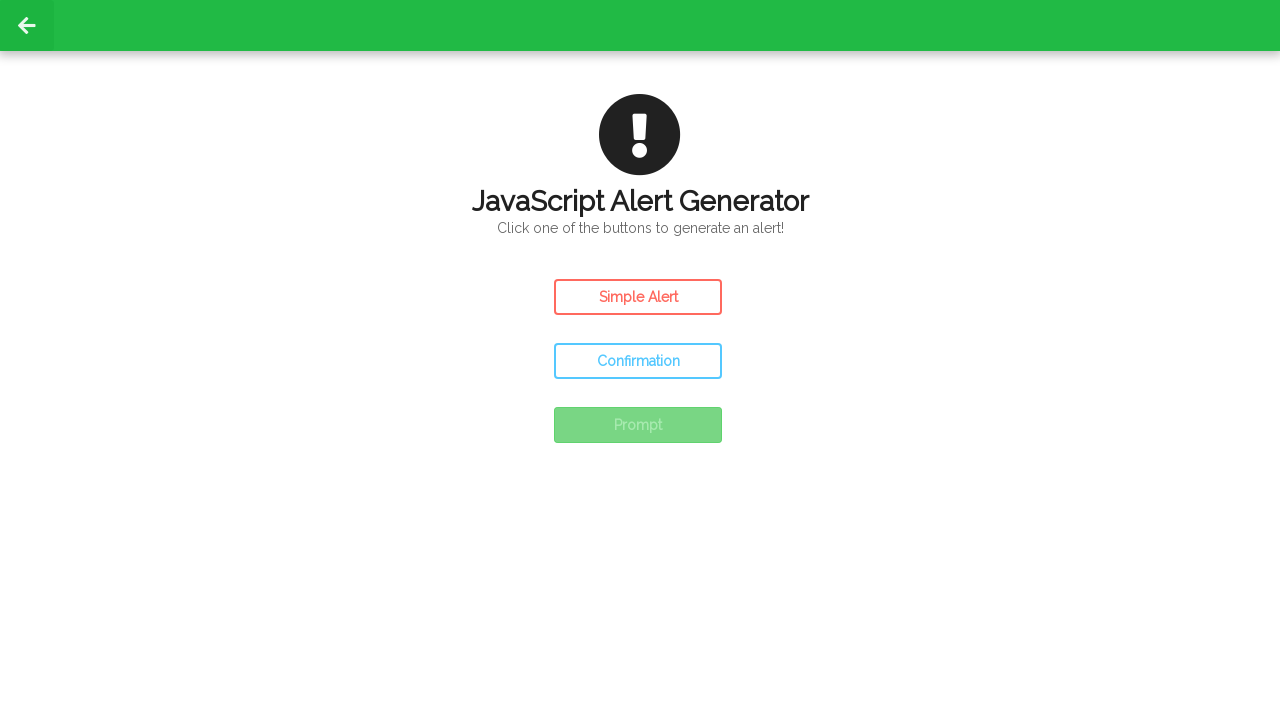

Waited for dialog interaction to complete
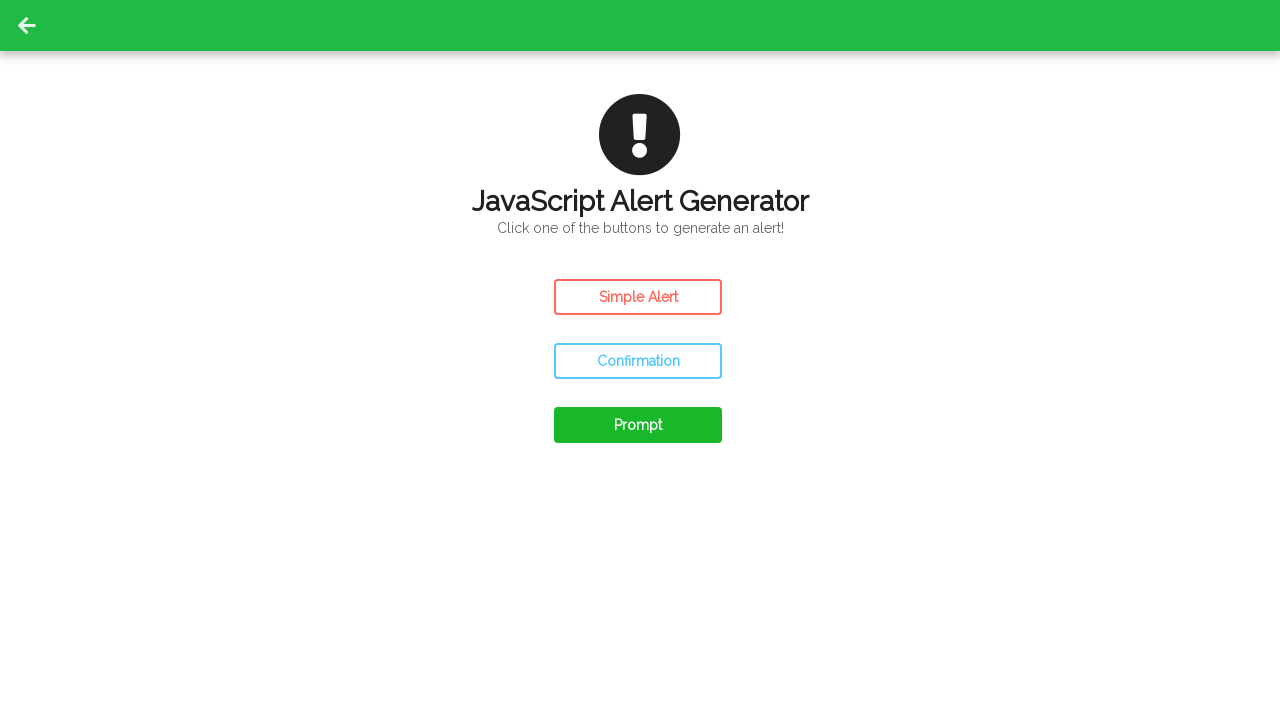

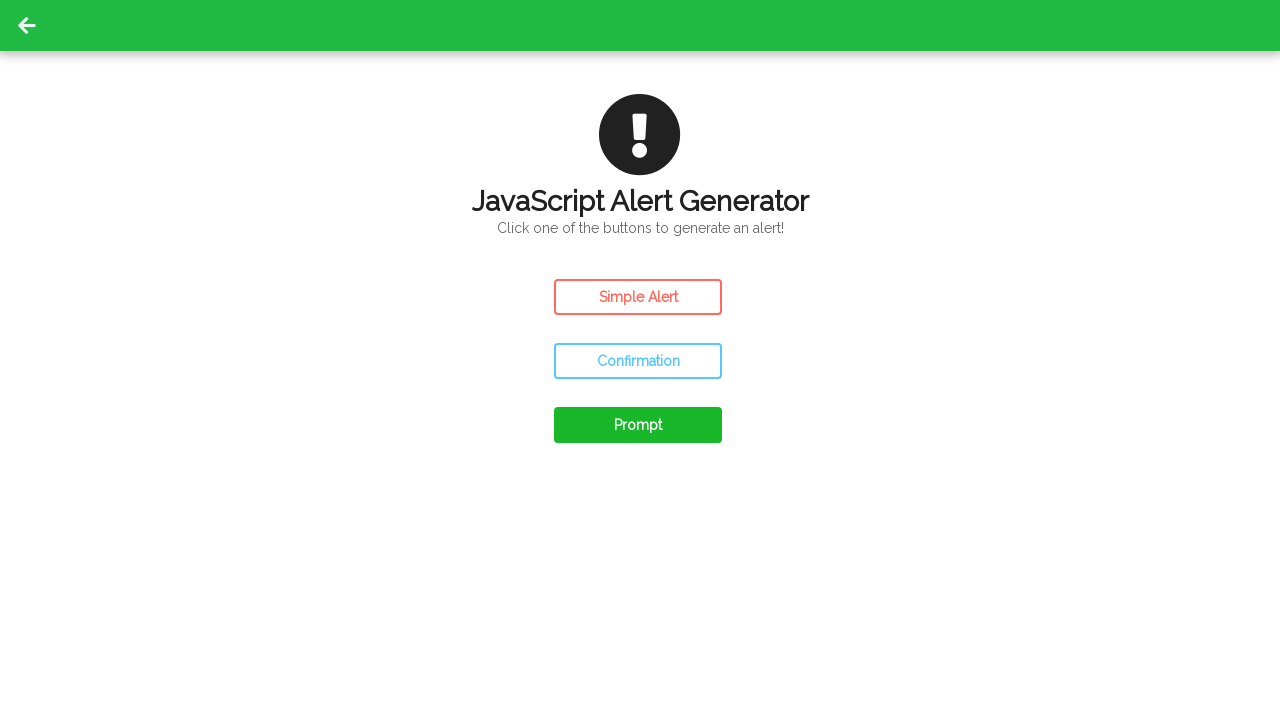